Navigates to a text comparison tool page and verifies the text input textarea element is present

Starting URL: https://gotranscript.com/text-compare

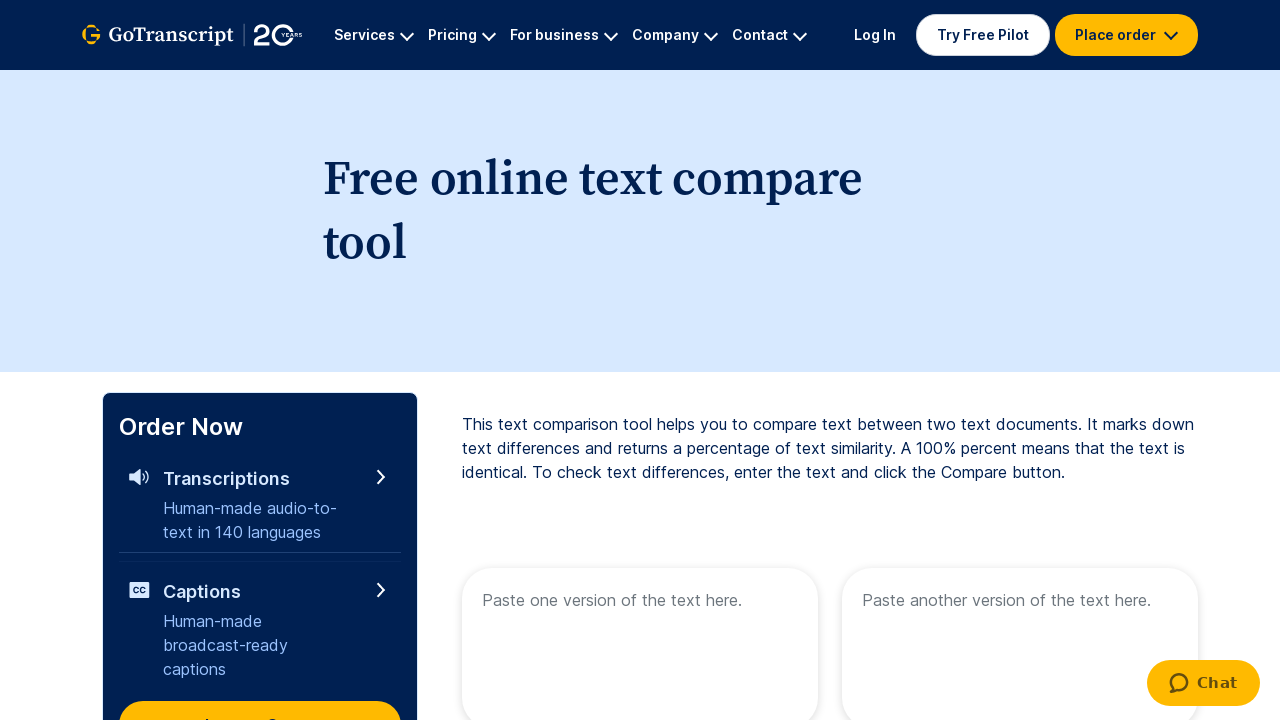

Navigated to text comparison tool page
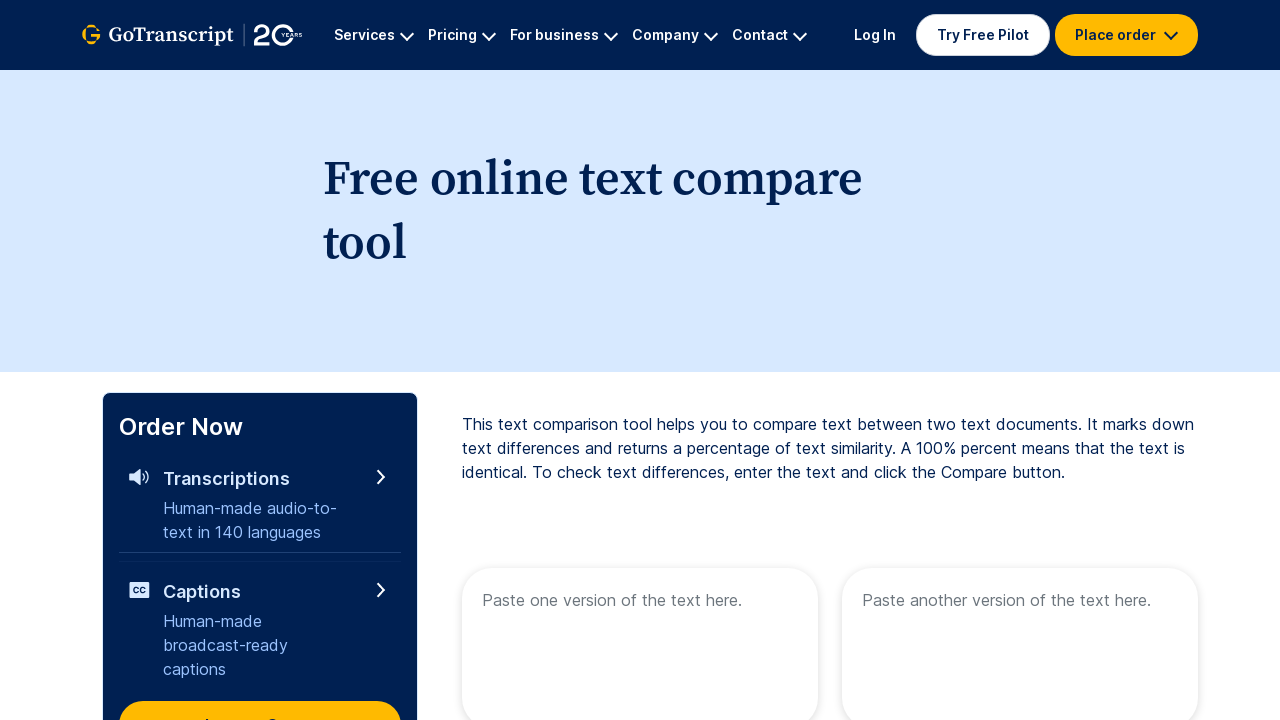

Located text input textarea element
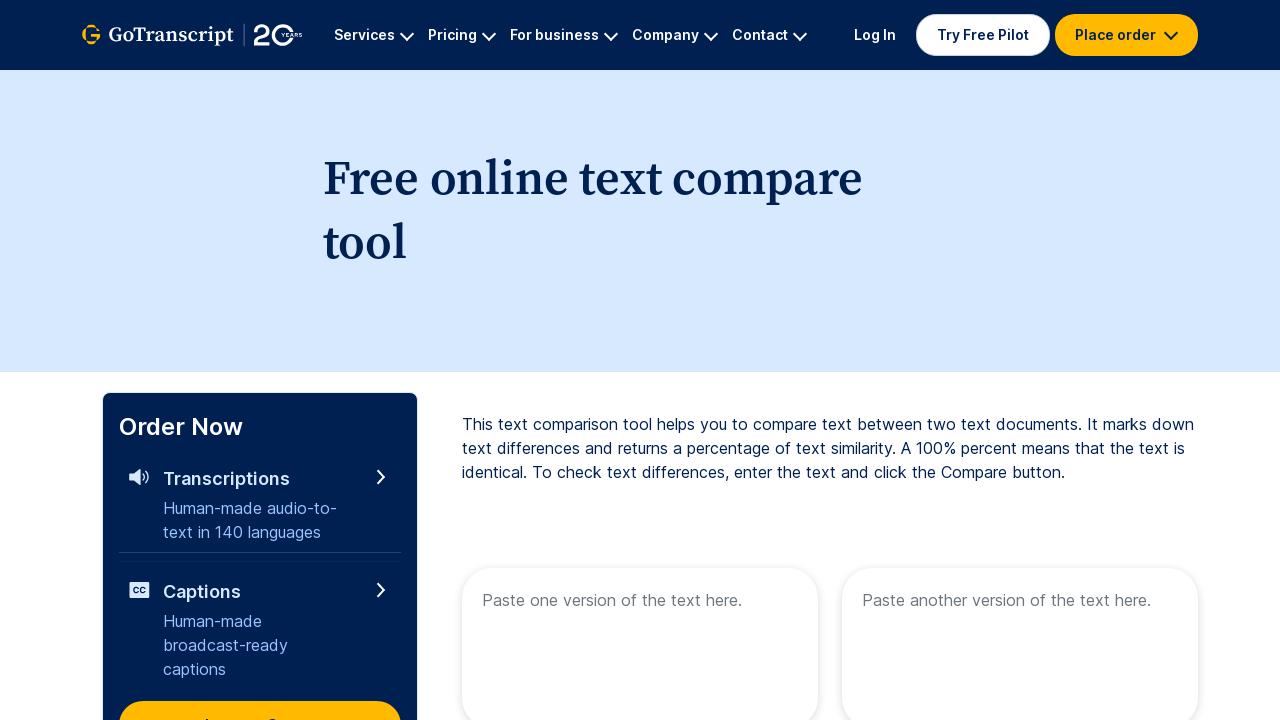

Text input textarea element is visible
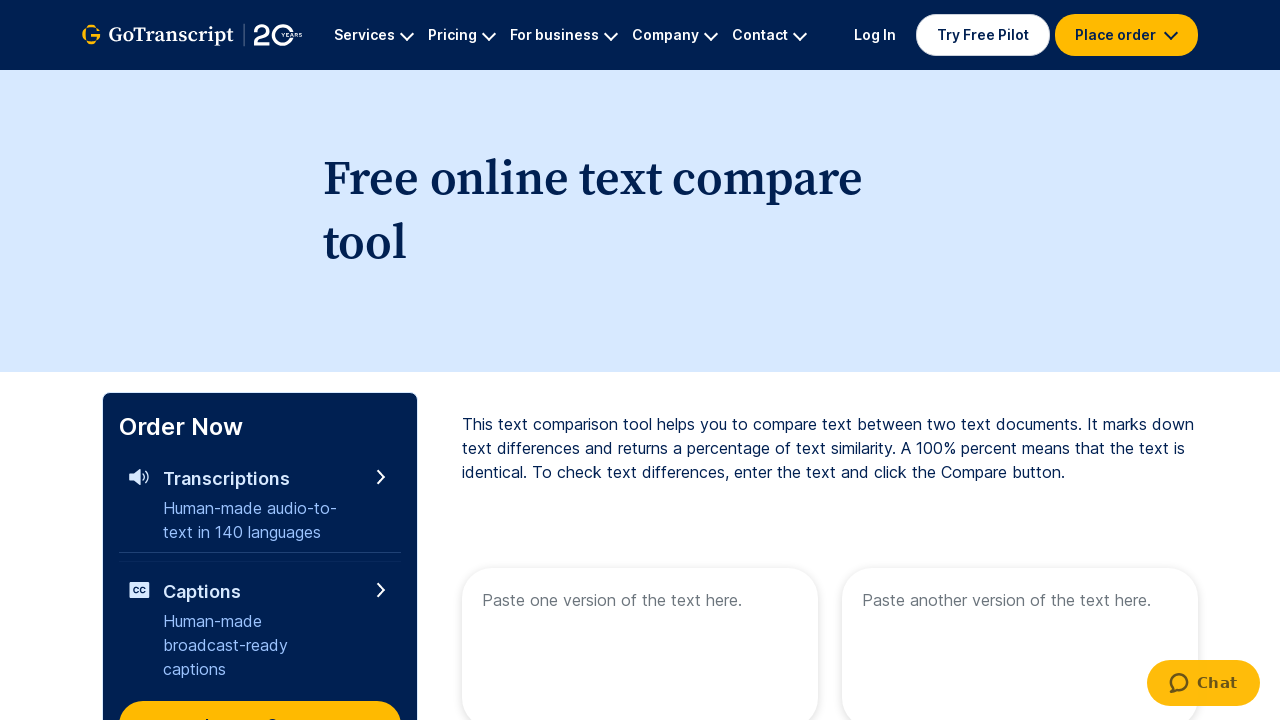

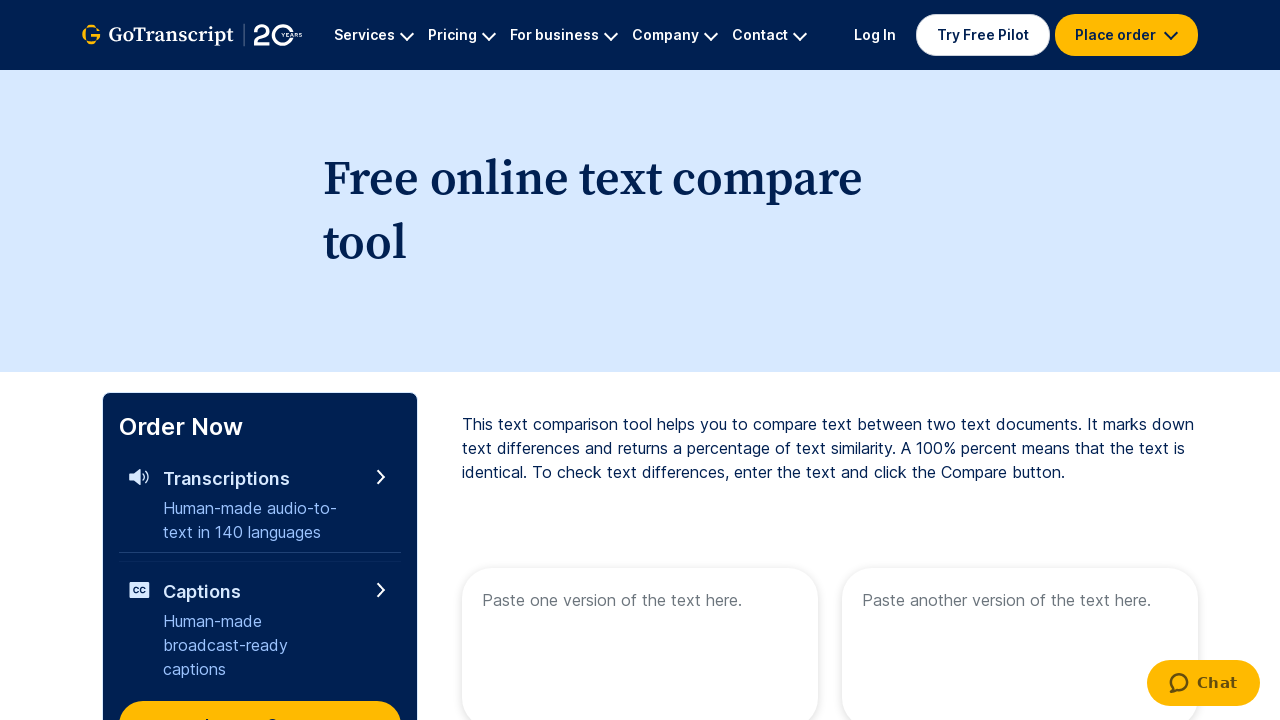